Tests dropdown functionality by selecting a country option from a dropdown menu on a practice testing website

Starting URL: https://practice.expandtesting.com/dropdown#google_vignette

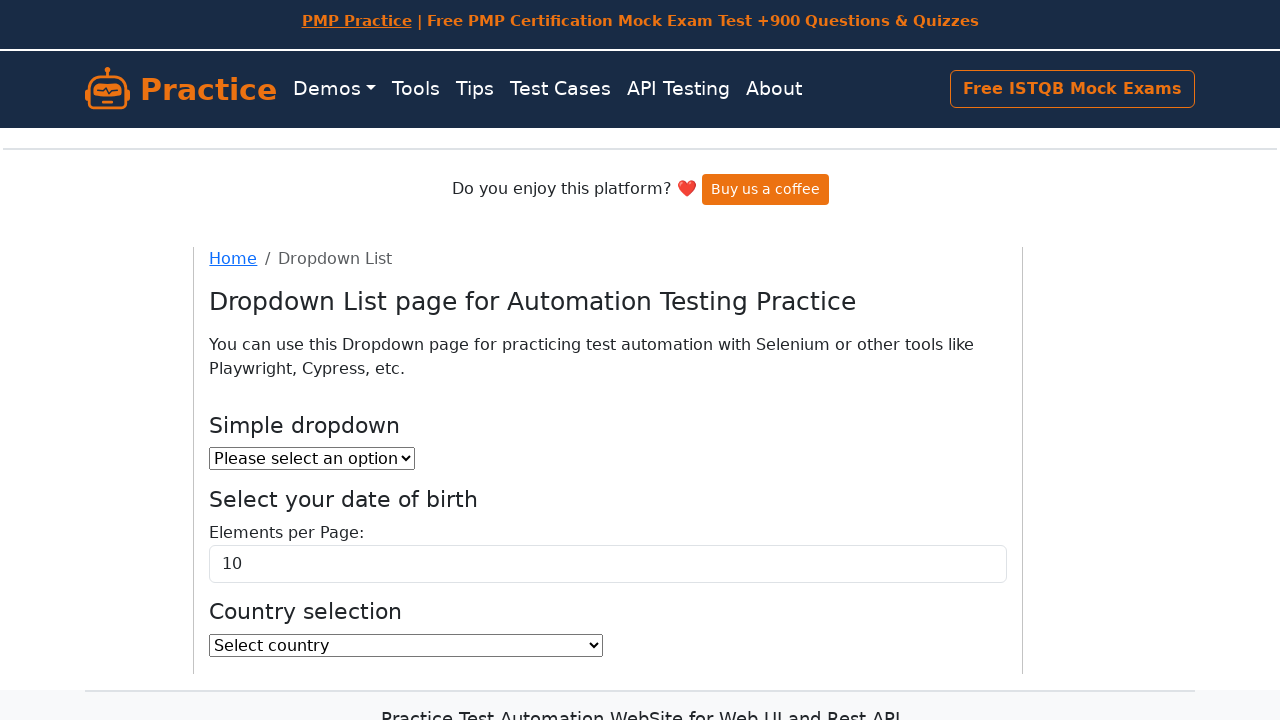

Navigated to dropdown practice testing website
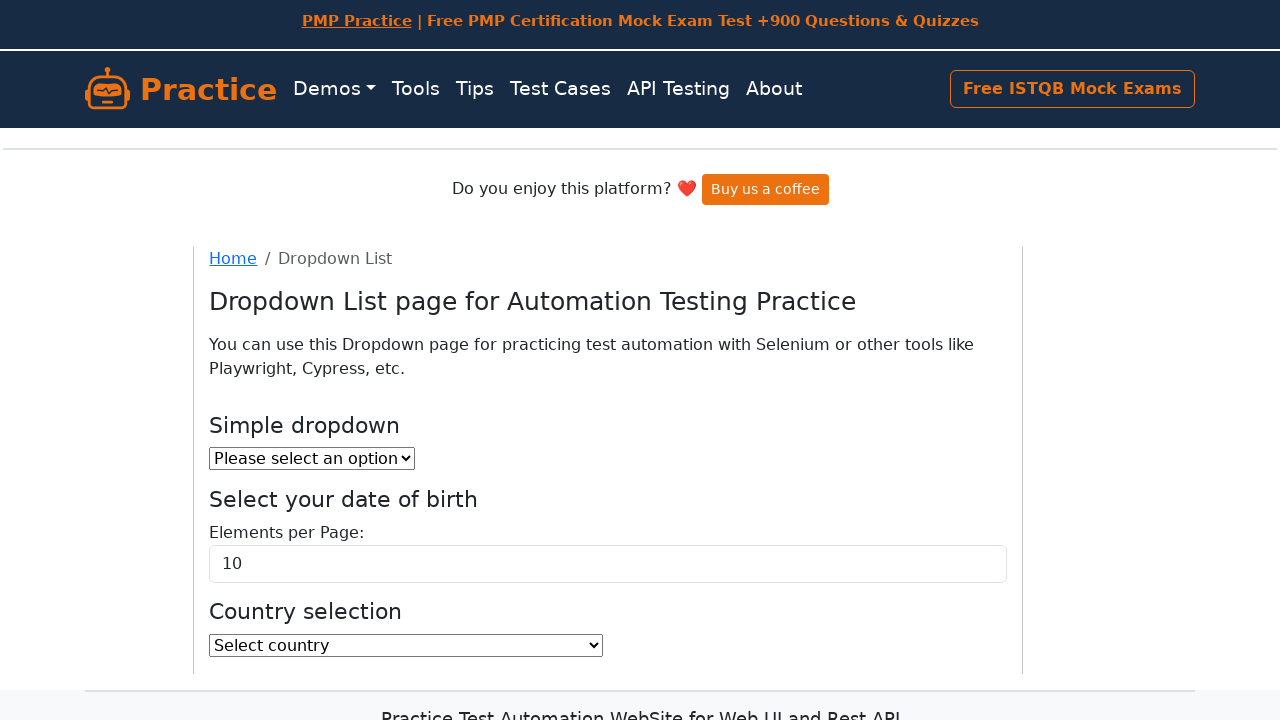

Selected 'Iceland' from the country dropdown menu on #country
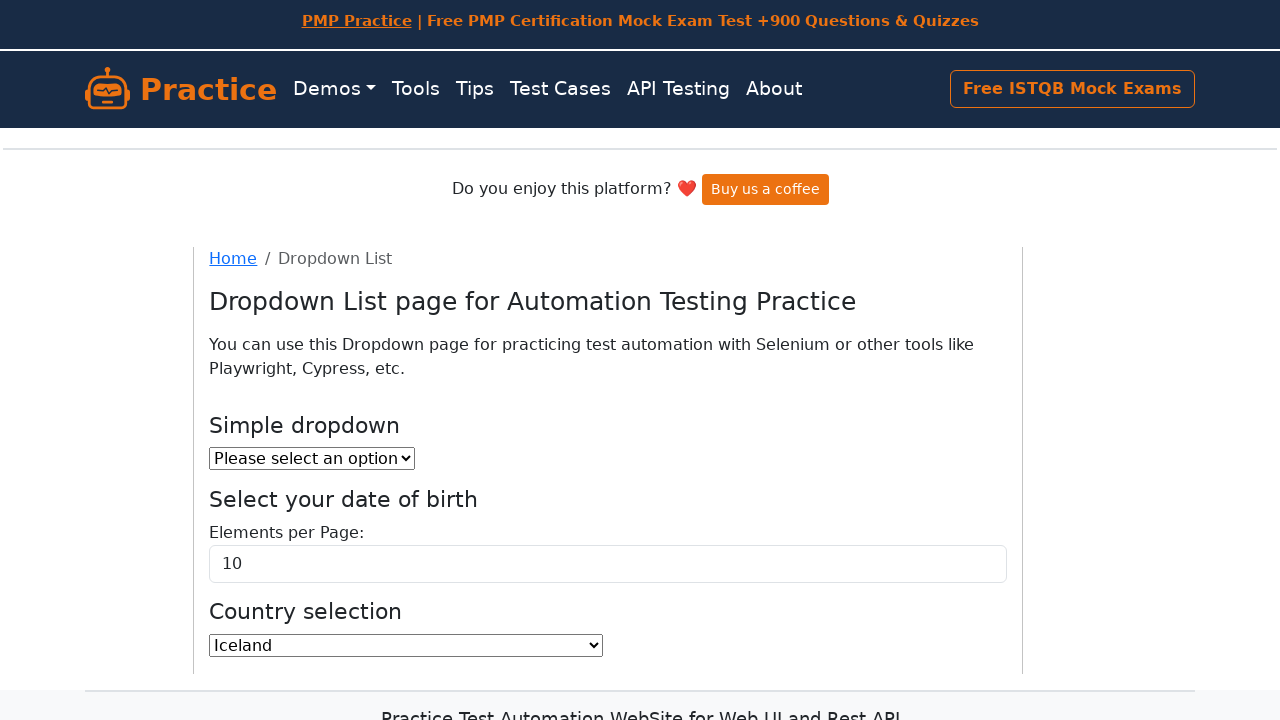

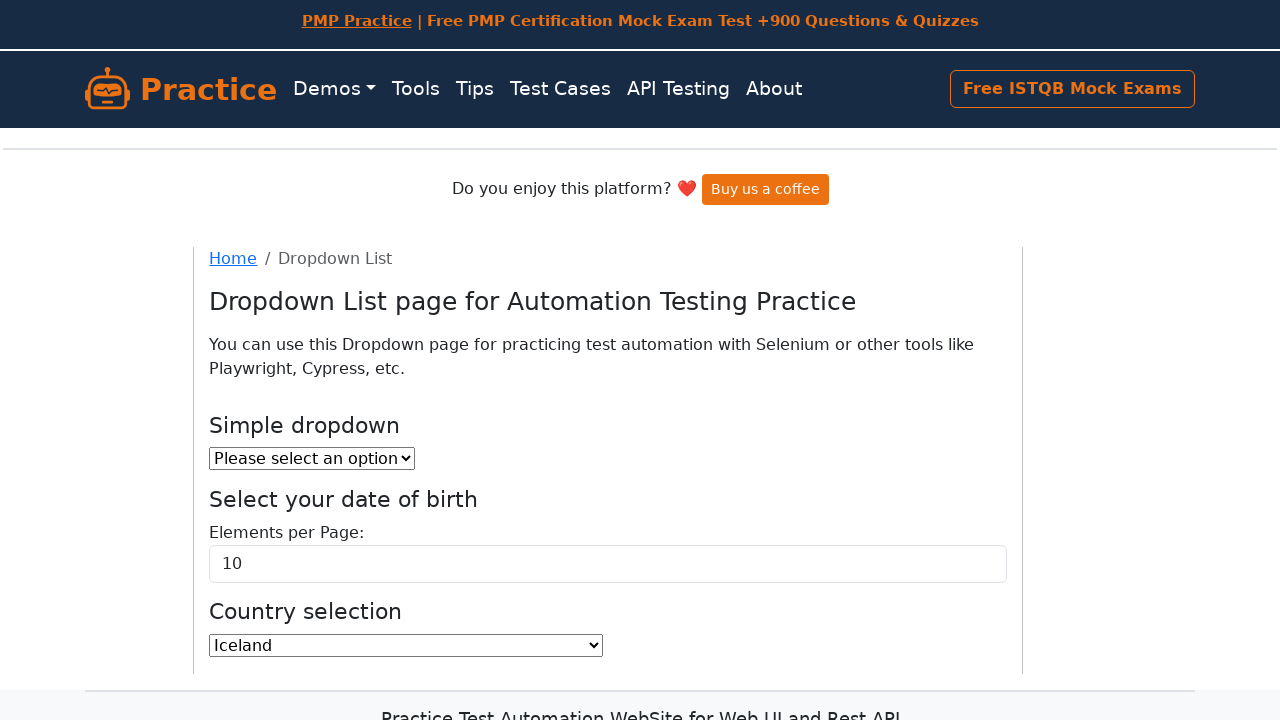